Tests handling of a single iframe by switching to the frame and entering text in an input field, then switching back to default content.

Starting URL: https://demo.automationtesting.in/Frames.html

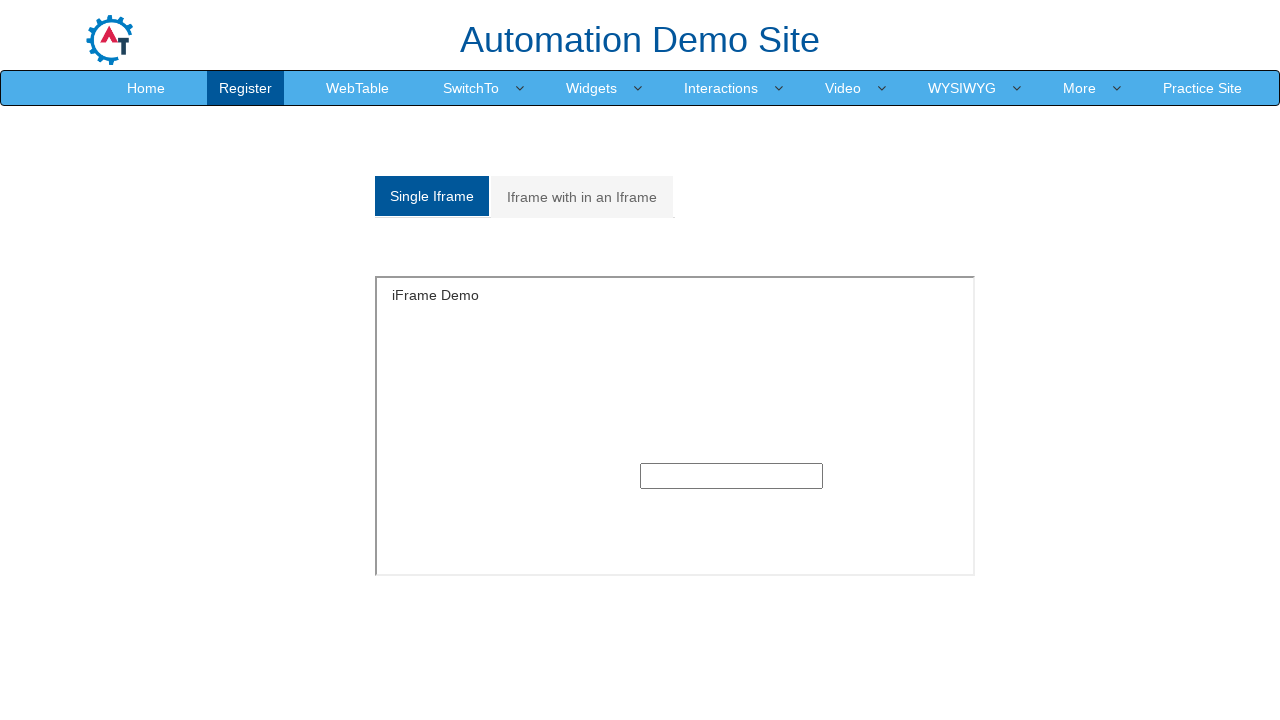

Located single iframe with id 'singleframe'
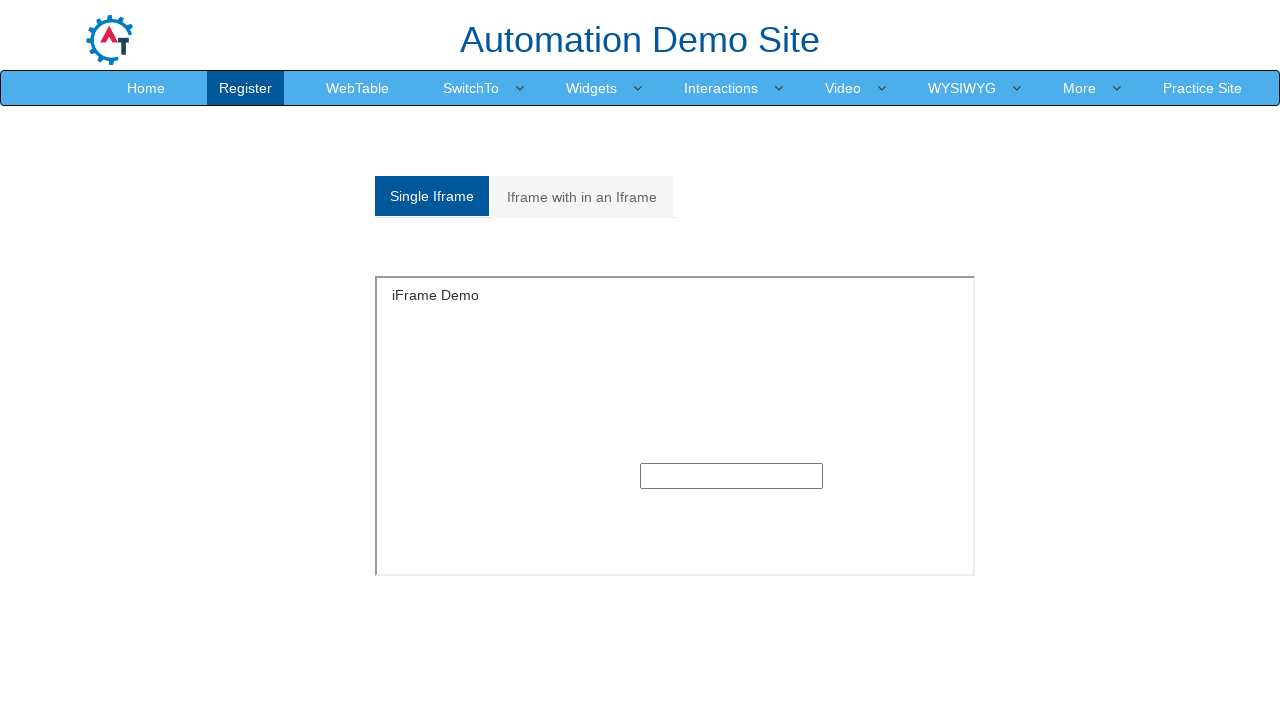

Filled text input field in iframe with 'Testing Single Frame' on #singleframe >> internal:control=enter-frame >> input[type='text']
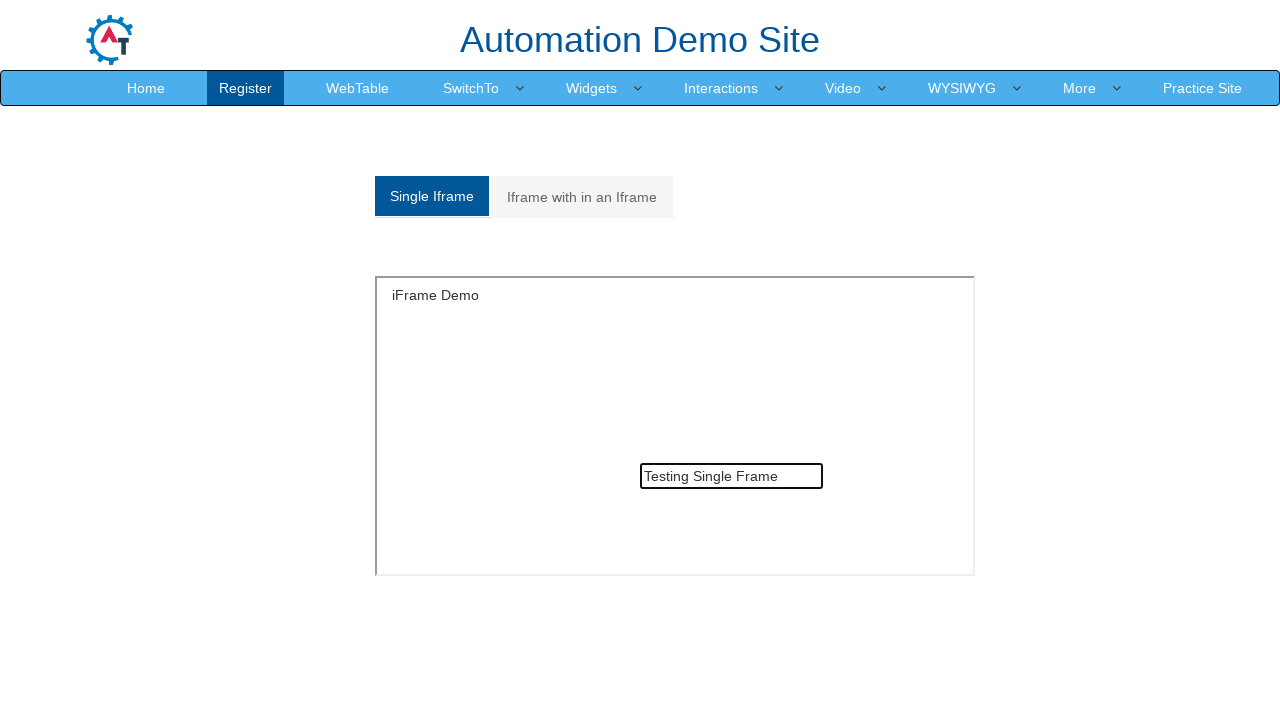

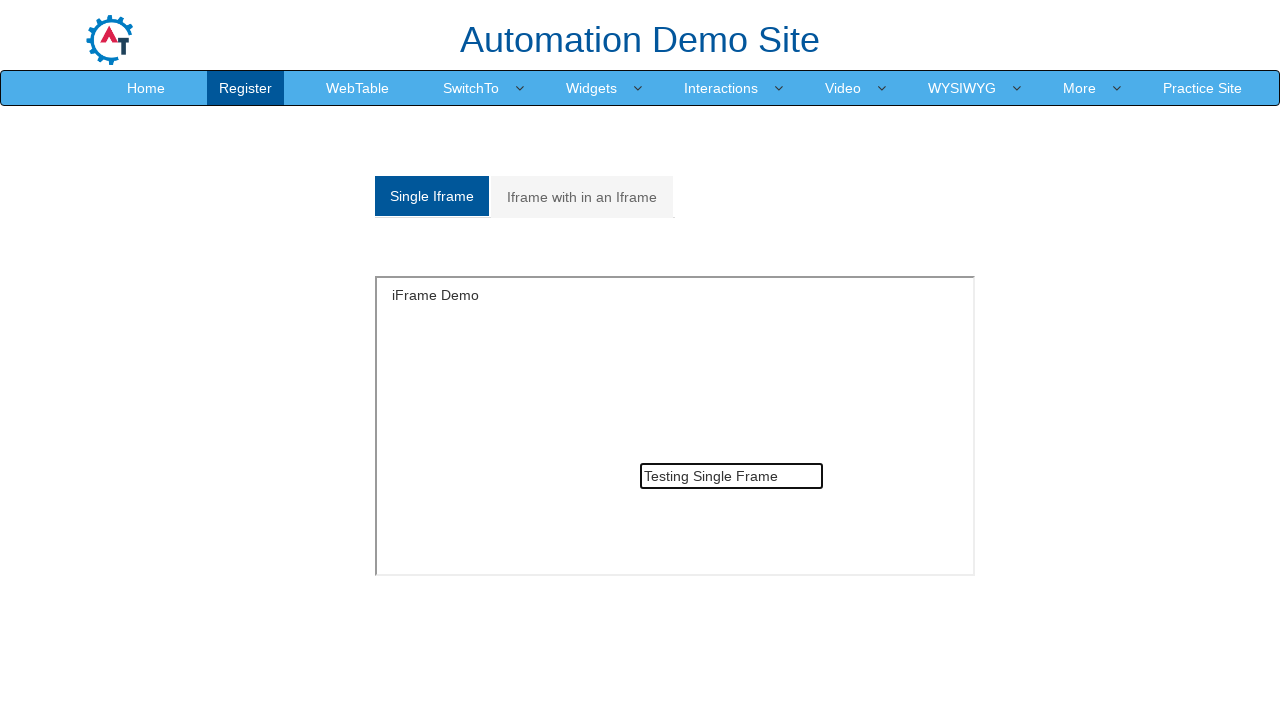